Tests an e-commerce flow by adding multiple vegetables to cart, applying a promo code, and verifying the promo is applied successfully

Starting URL: https://rahulshettyacademy.com/seleniumPractise/

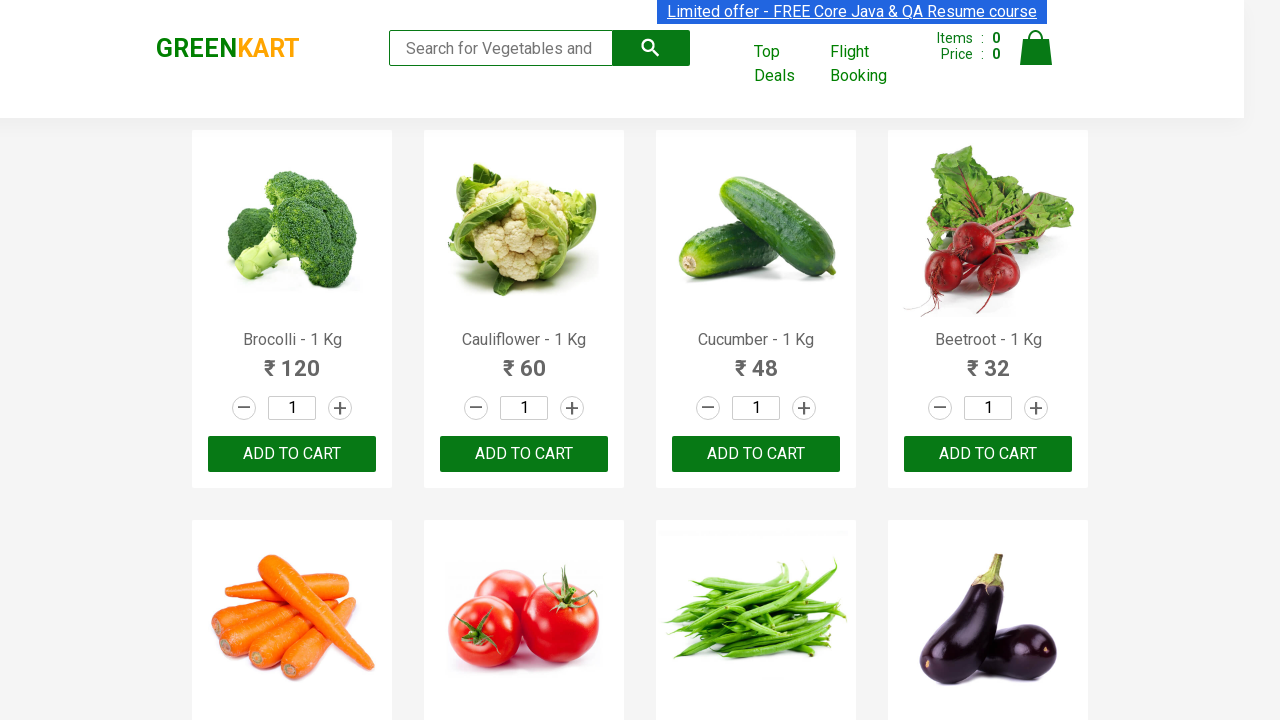

Waited for product names to load
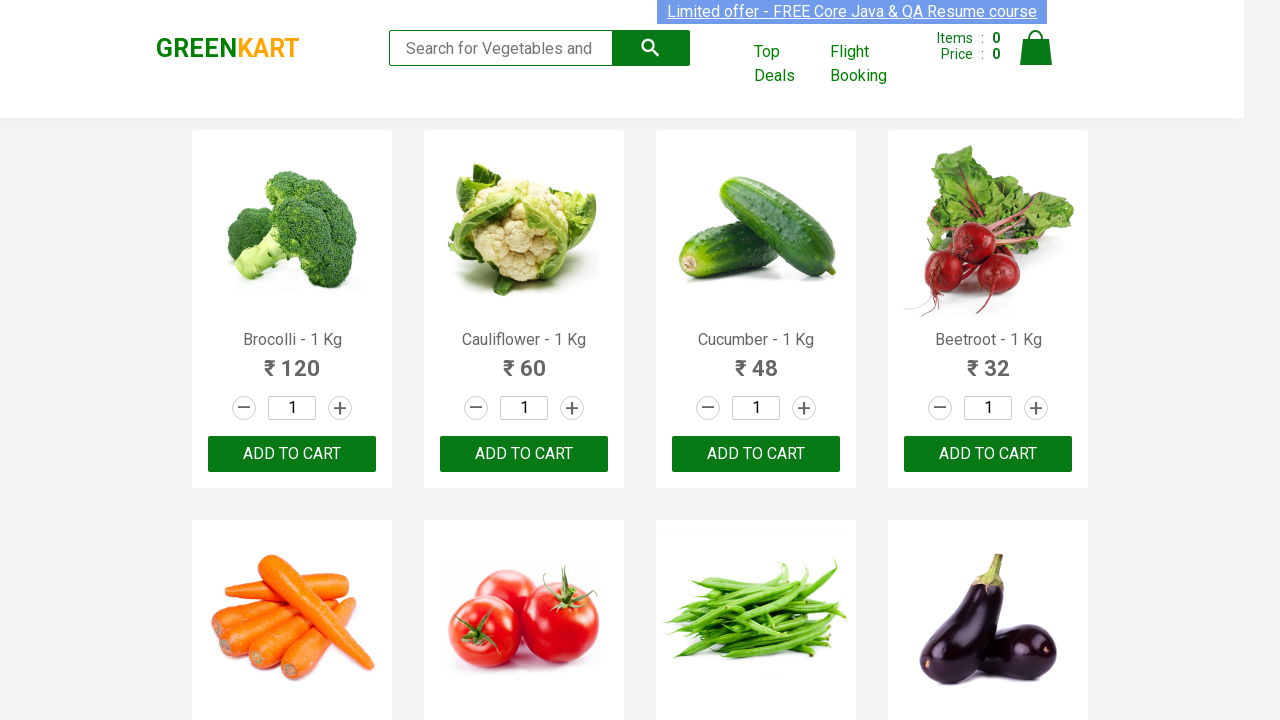

Retrieved all product name elements
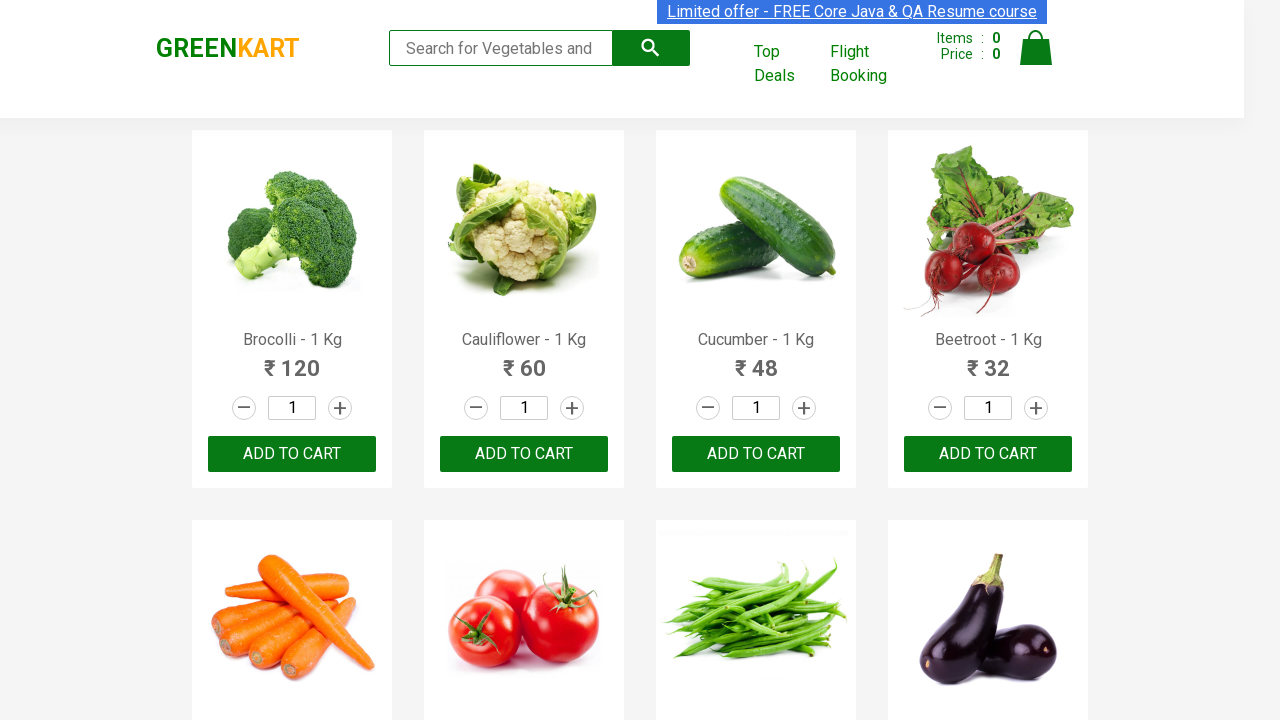

Added Brocolli to cart at (292, 454) on div.product-action > button >> nth=0
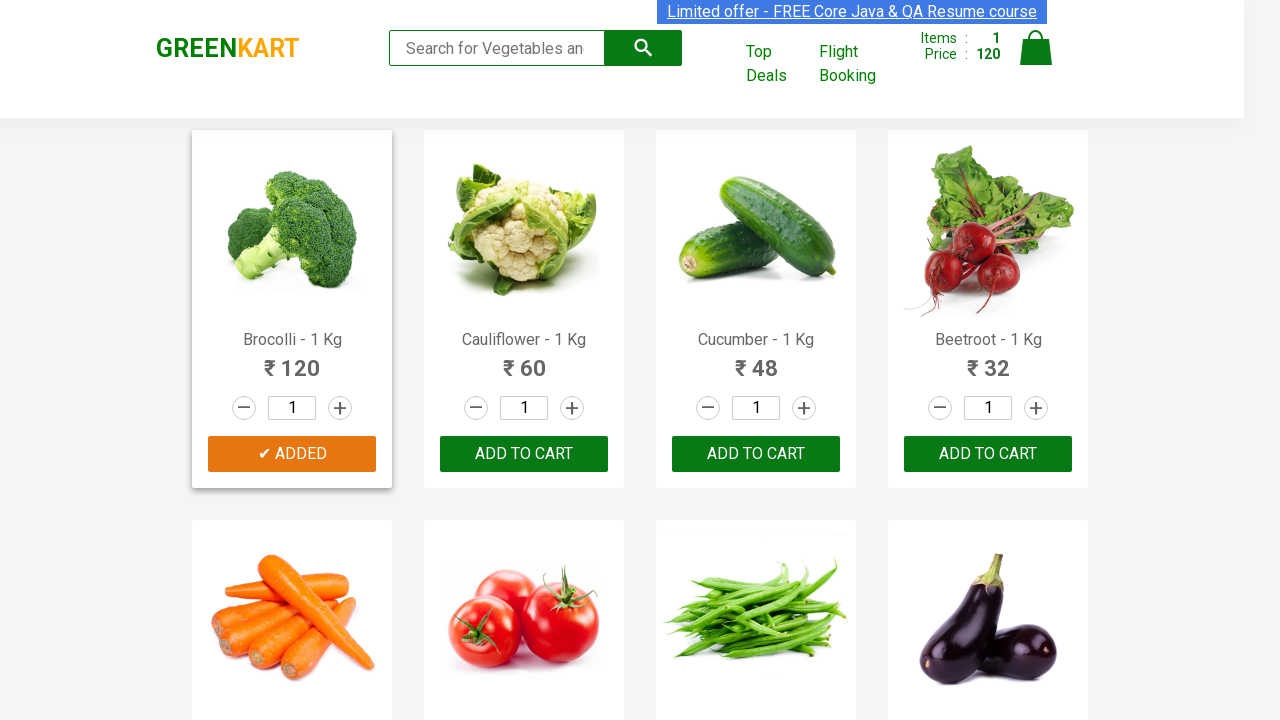

Added Cucumber to cart at (756, 454) on div.product-action > button >> nth=2
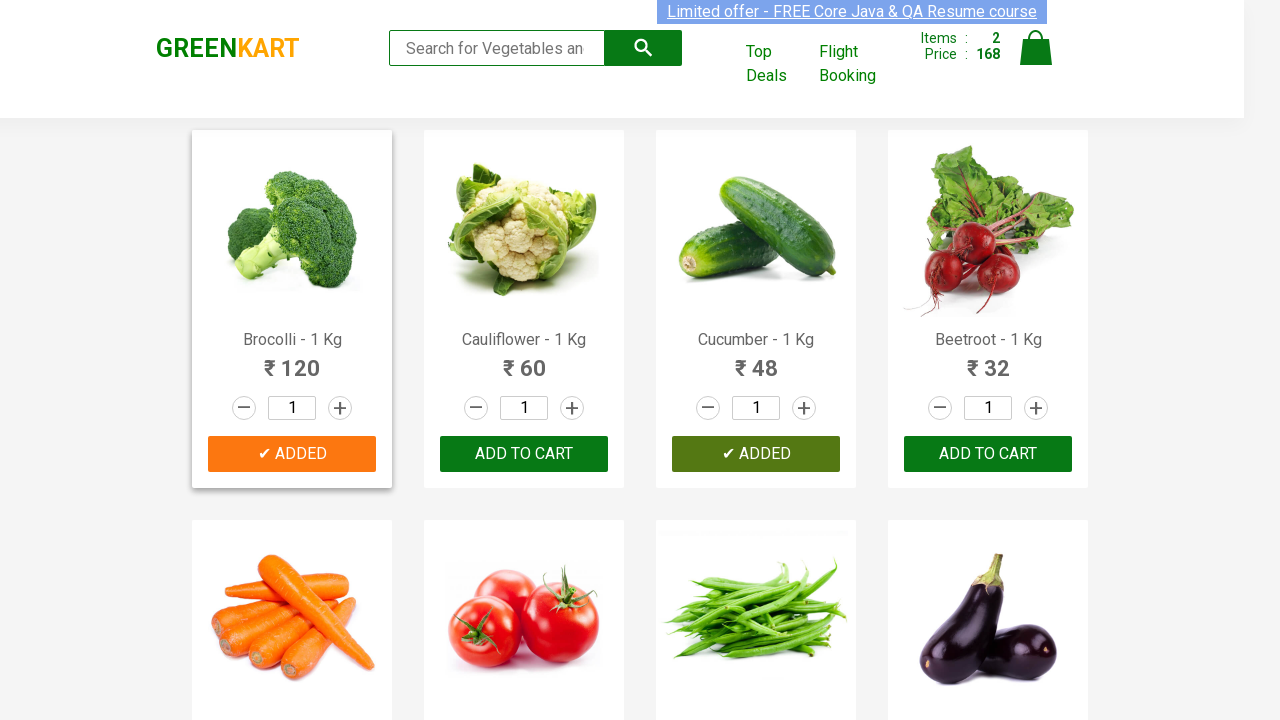

Added Beetroot to cart at (988, 454) on div.product-action > button >> nth=3
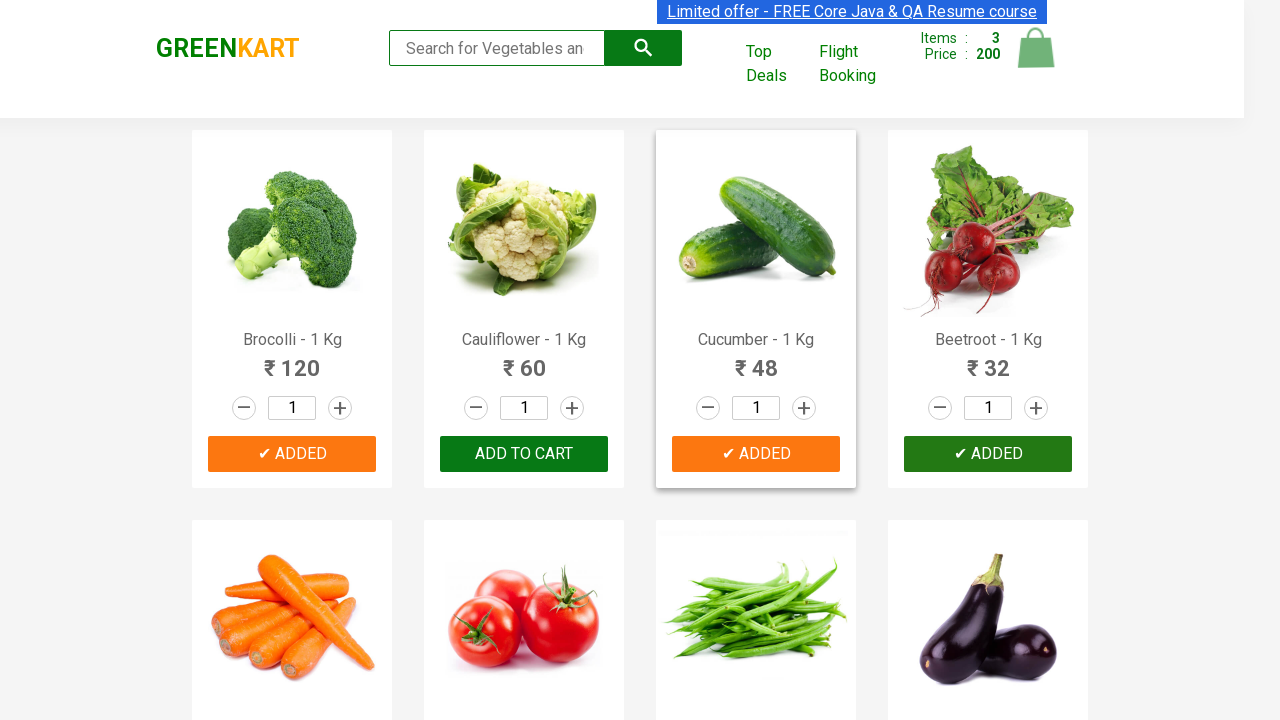

Added Beans to cart at (756, 360) on div.product-action > button >> nth=6
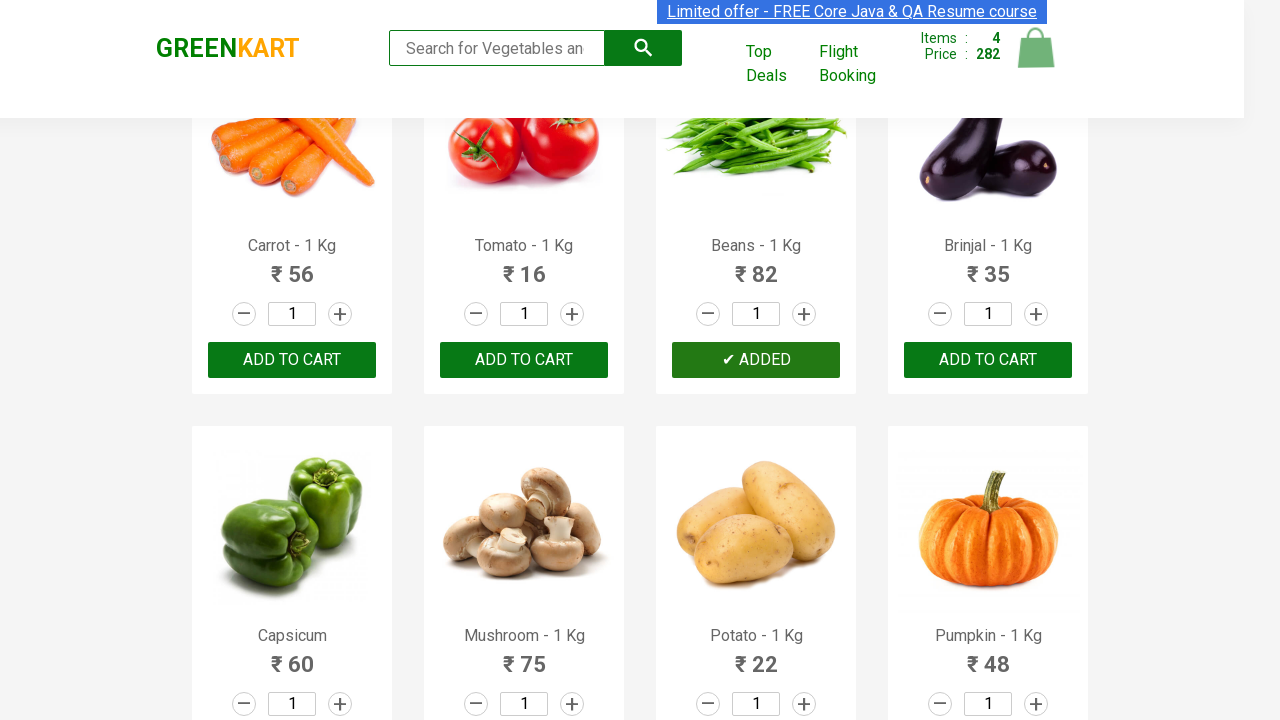

Added Capsicum to cart at (292, 360) on div.product-action > button >> nth=8
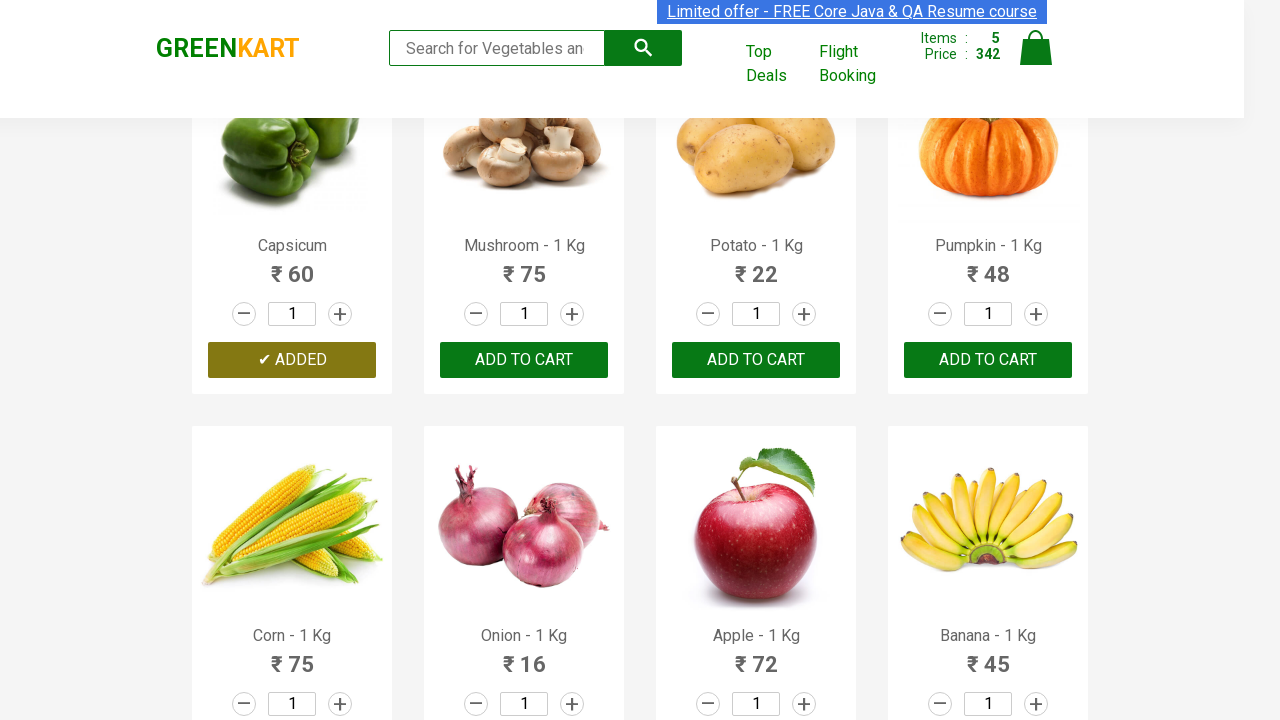

Clicked on cart icon at (1036, 48) on img[alt='Cart']
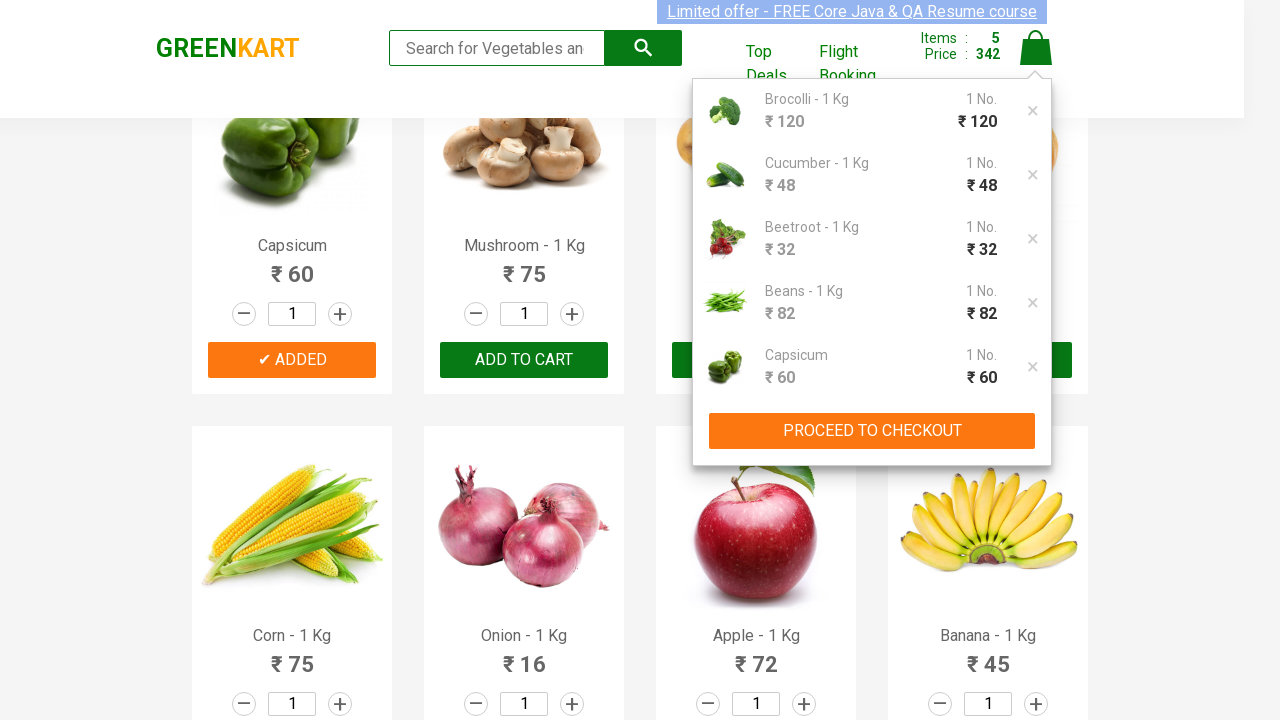

Clicked Proceed to Checkout button at (872, 431) on xpath=//div[@class='cart-preview active']/div[@class='action-block']/button[@typ
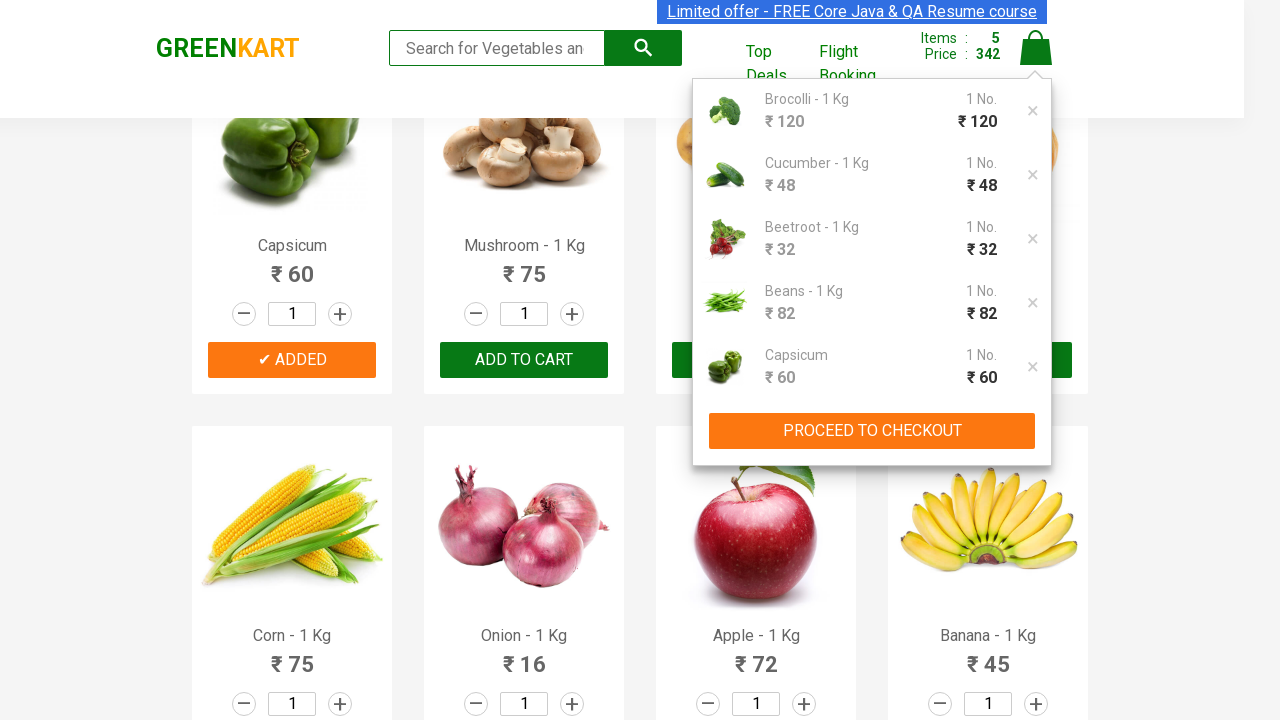

Promo code field became visible
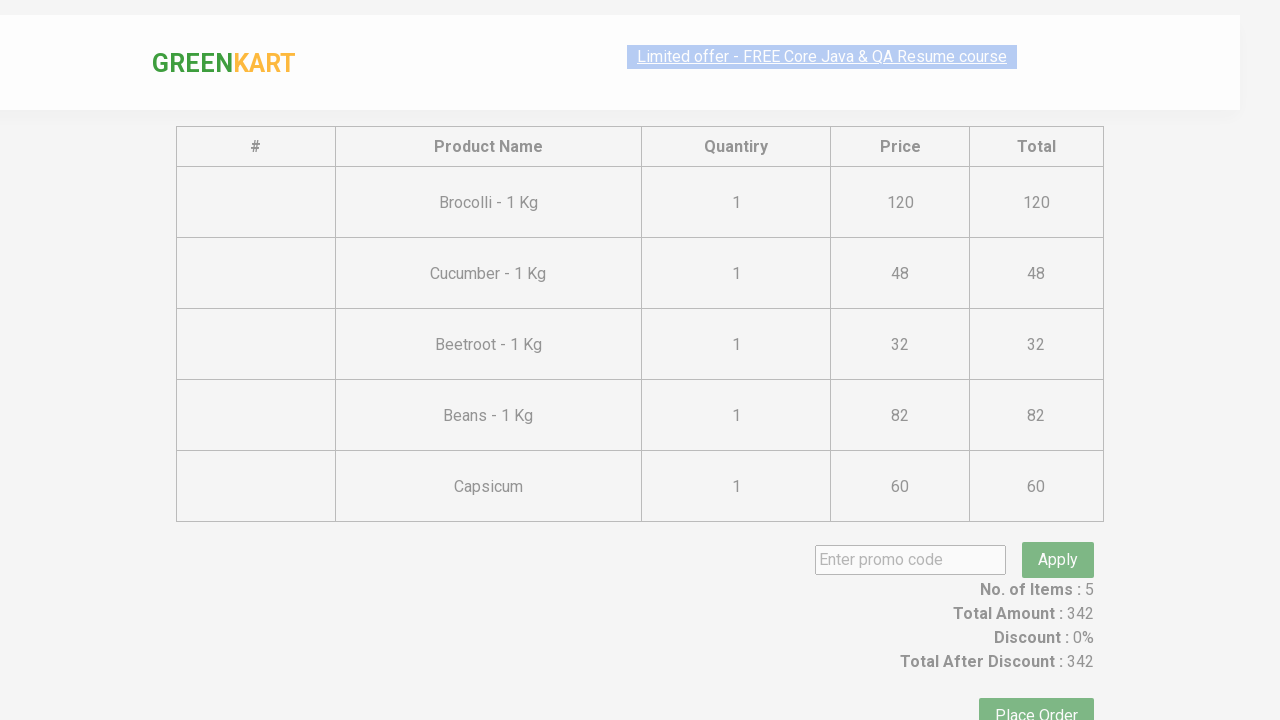

Entered promo code 'rahulshettyacademy' on .promoCode
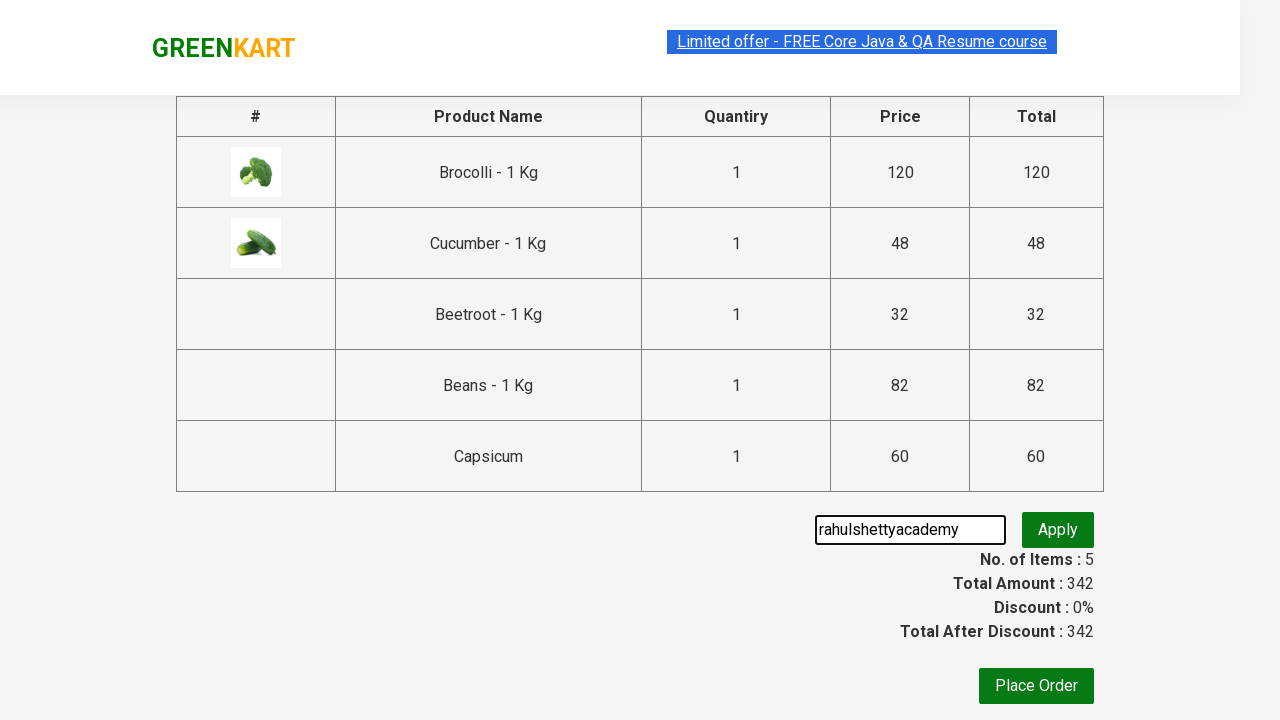

Clicked Apply button for promo code at (1058, 530) on .promoBtn
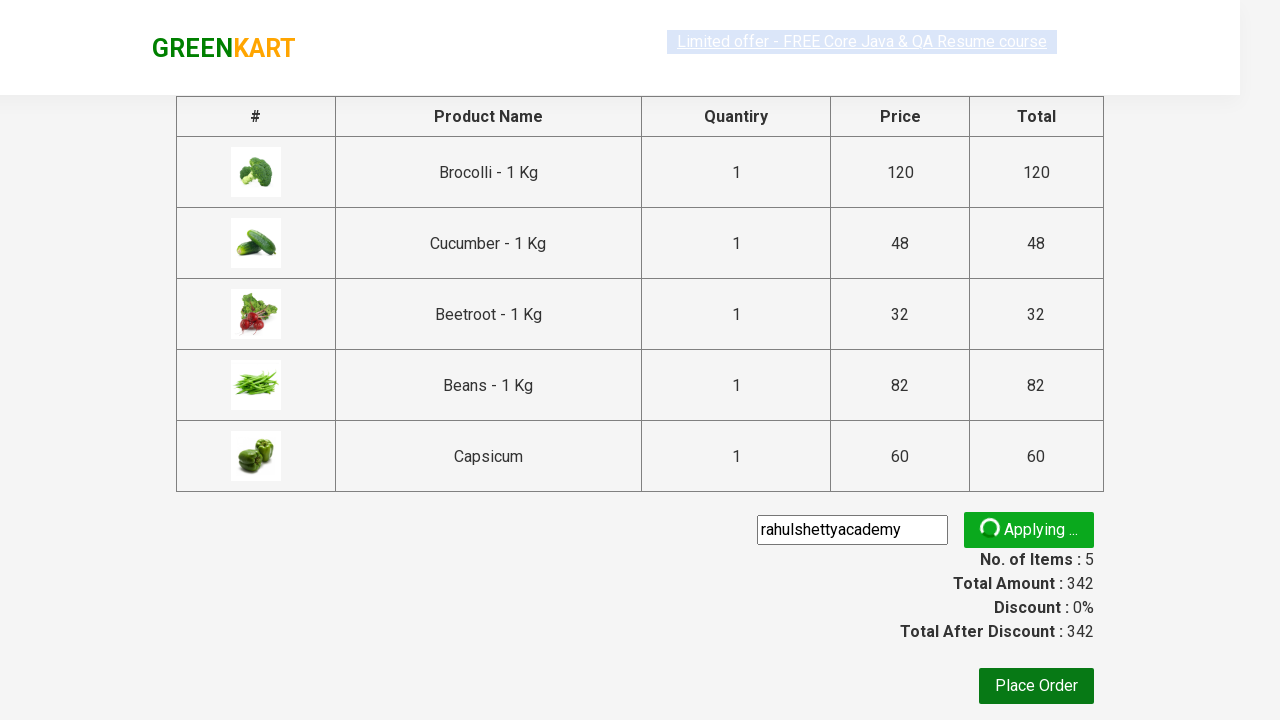

Promo success message appeared
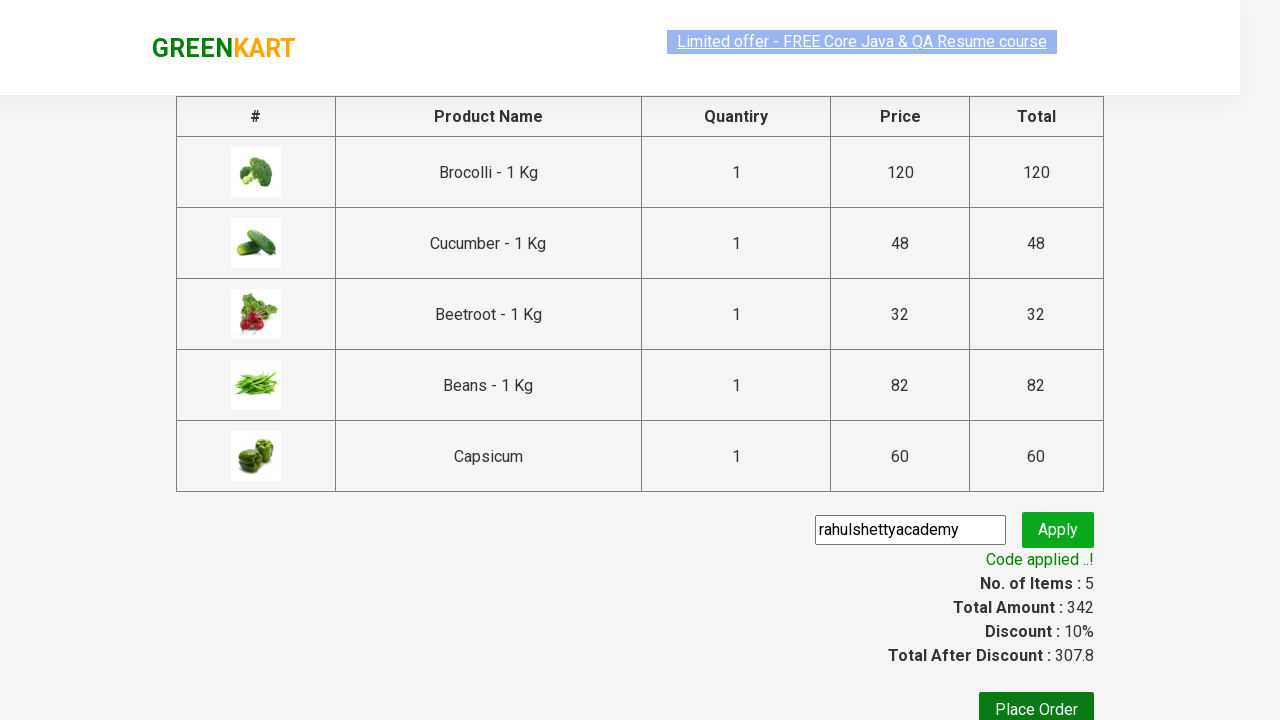

Verified promo message: Code applied ..!
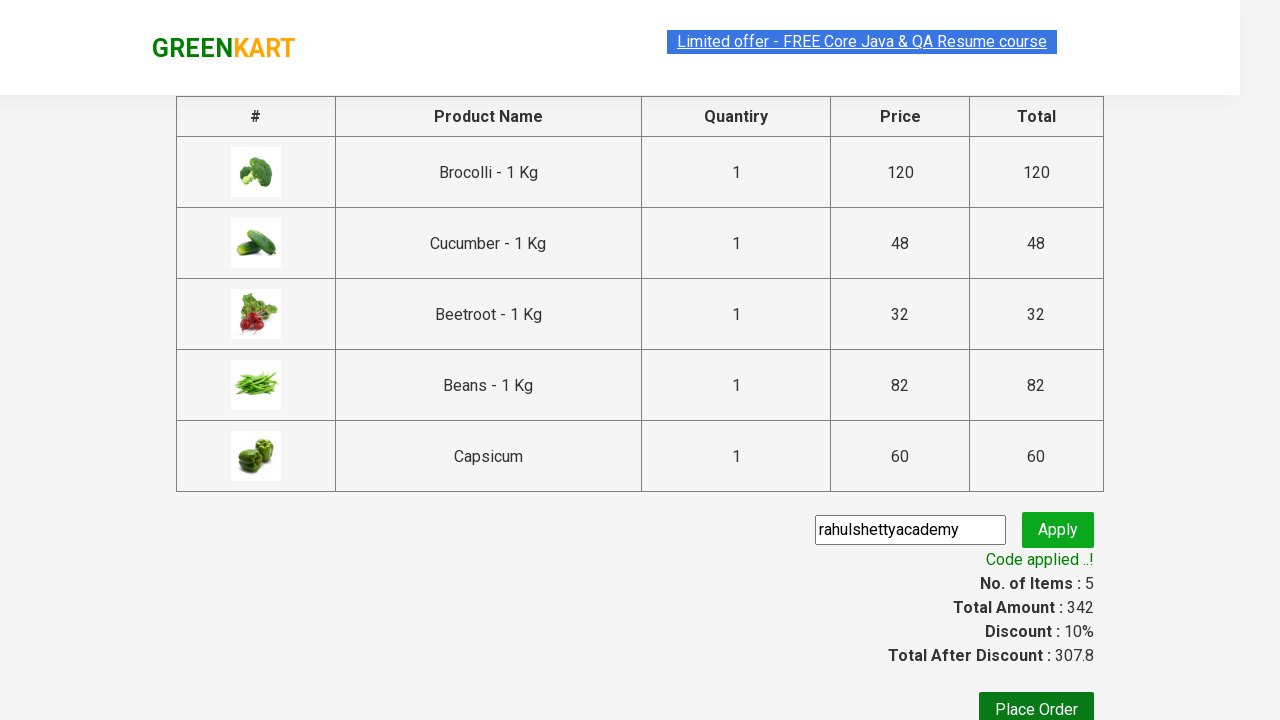

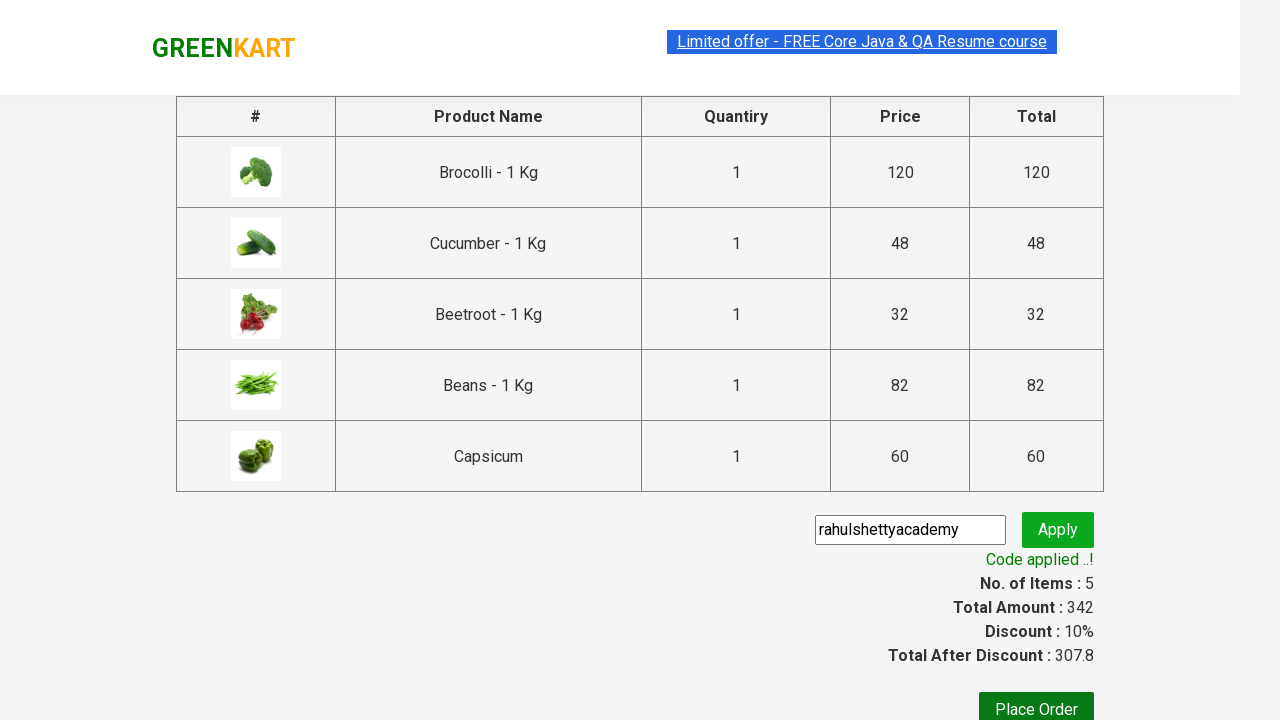